Tests drag-and-drop functionality by dragging a ball element to two different drop zones and verifying successful drops by checking the text changes to "Dropped!"

Starting URL: https://training-support.net/webelements/drag-drop

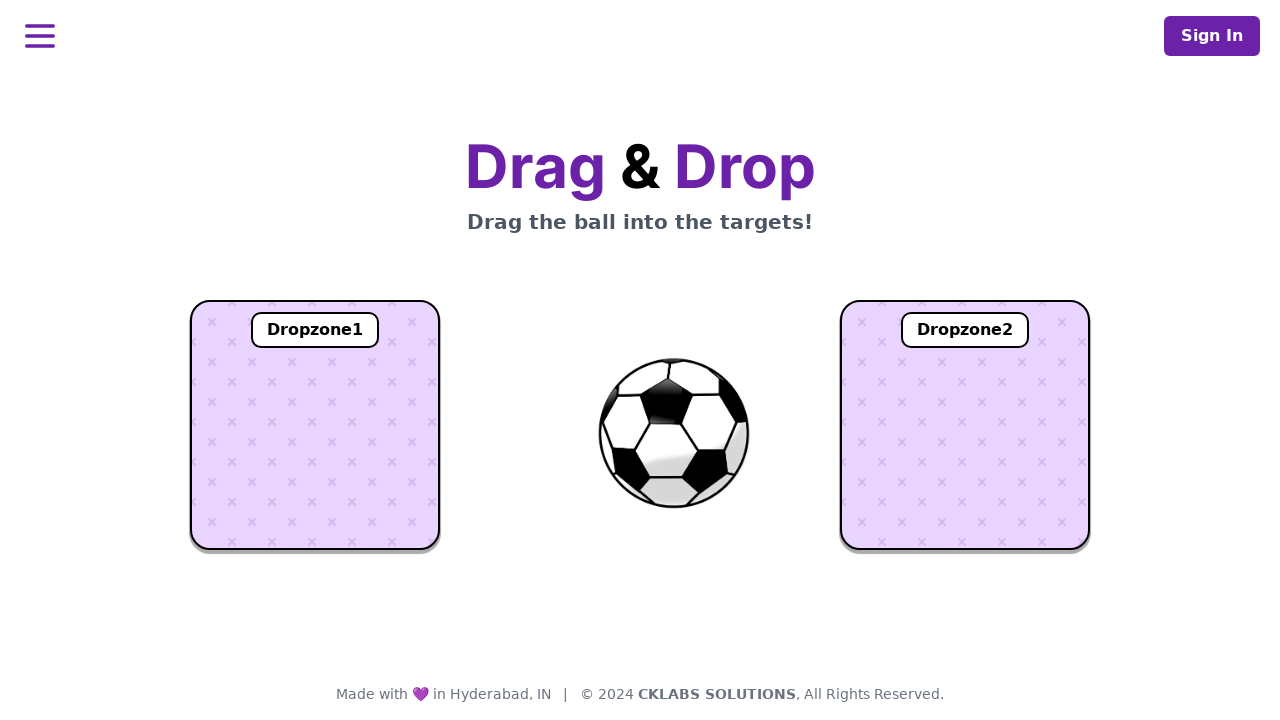

Located the draggable ball element
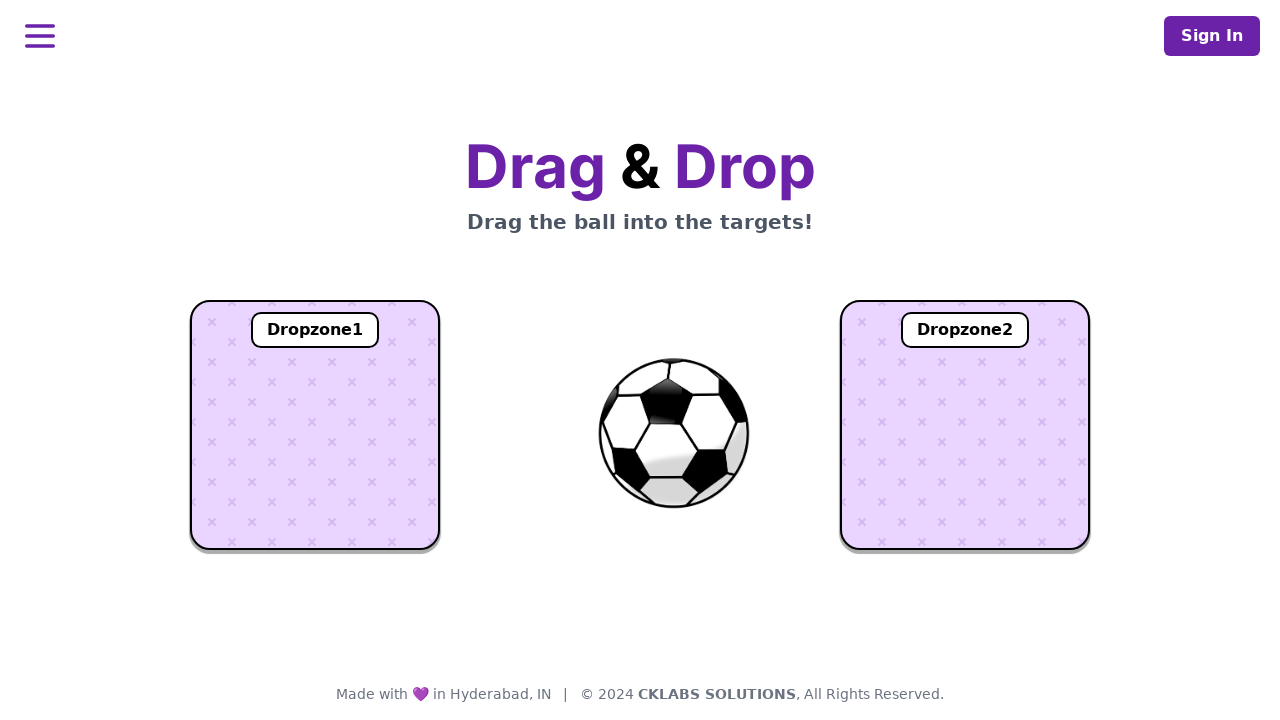

Located the first drop zone
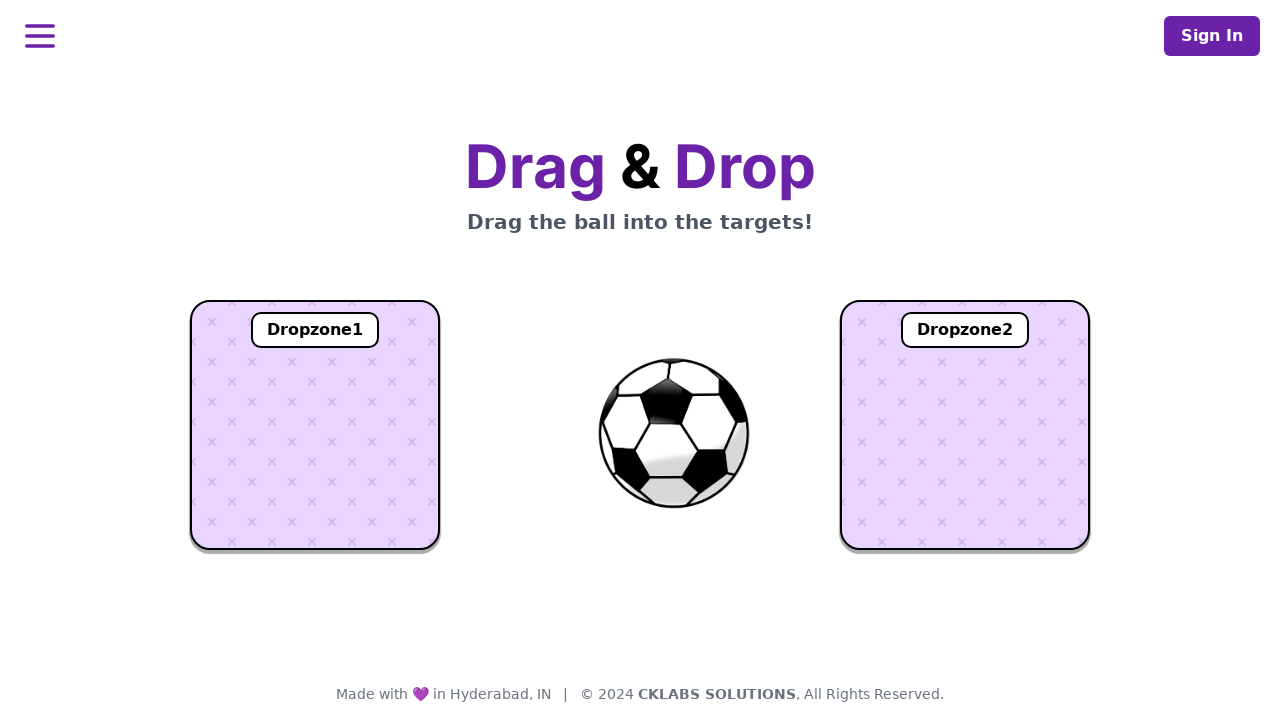

Dragged ball to dropzone 1 at (315, 425)
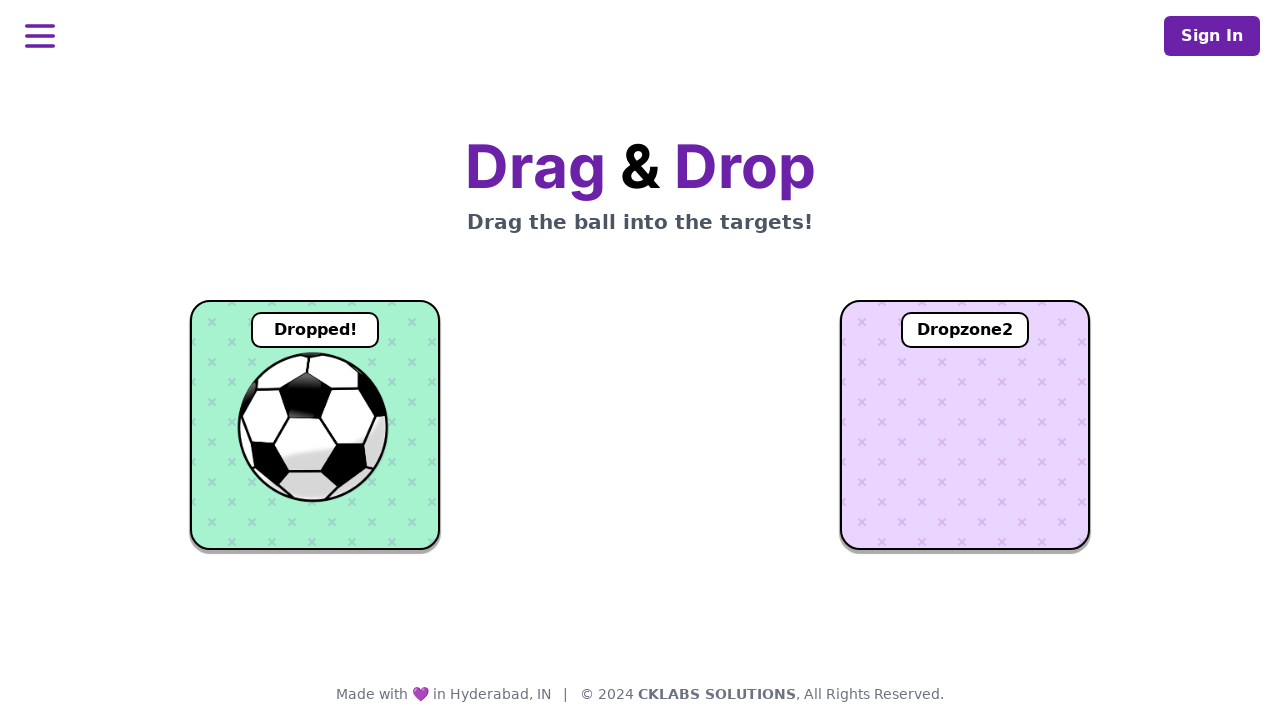

Waited for drop to register in dropzone 1
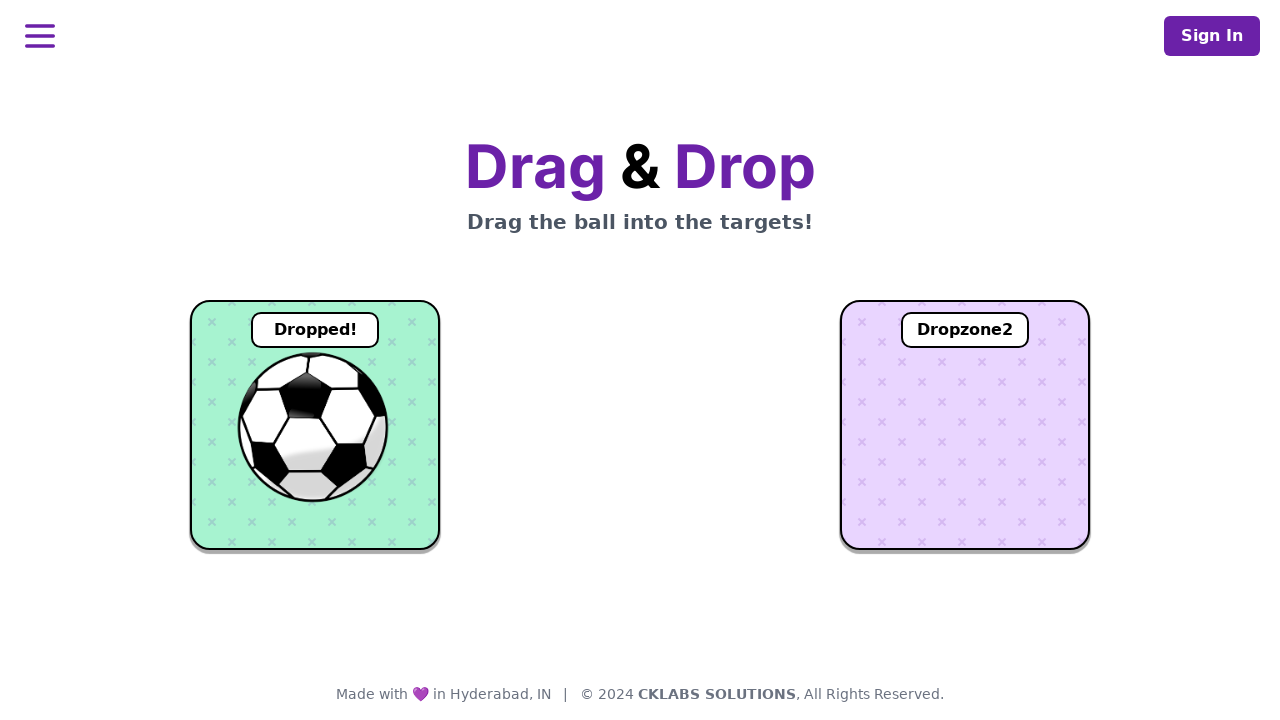

Located dropzone 1 text element
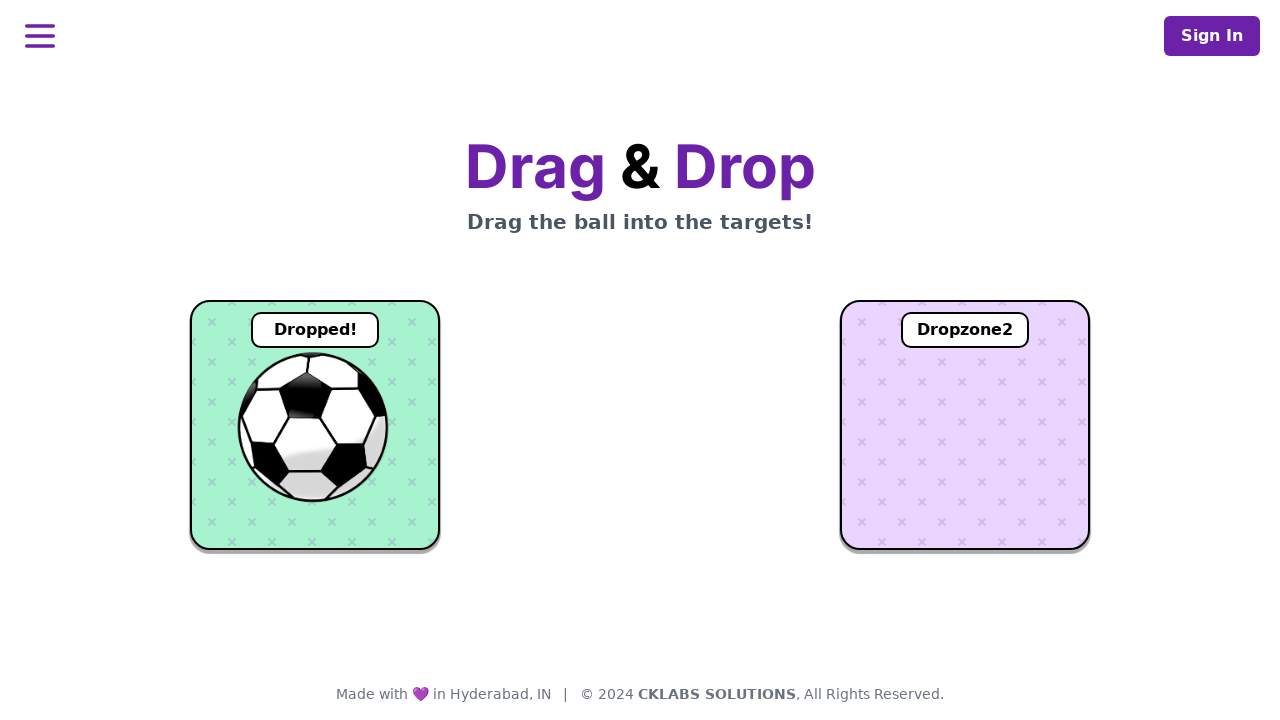

Verified ball was successfully dropped in dropzone 1 - text shows 'Dropped!'
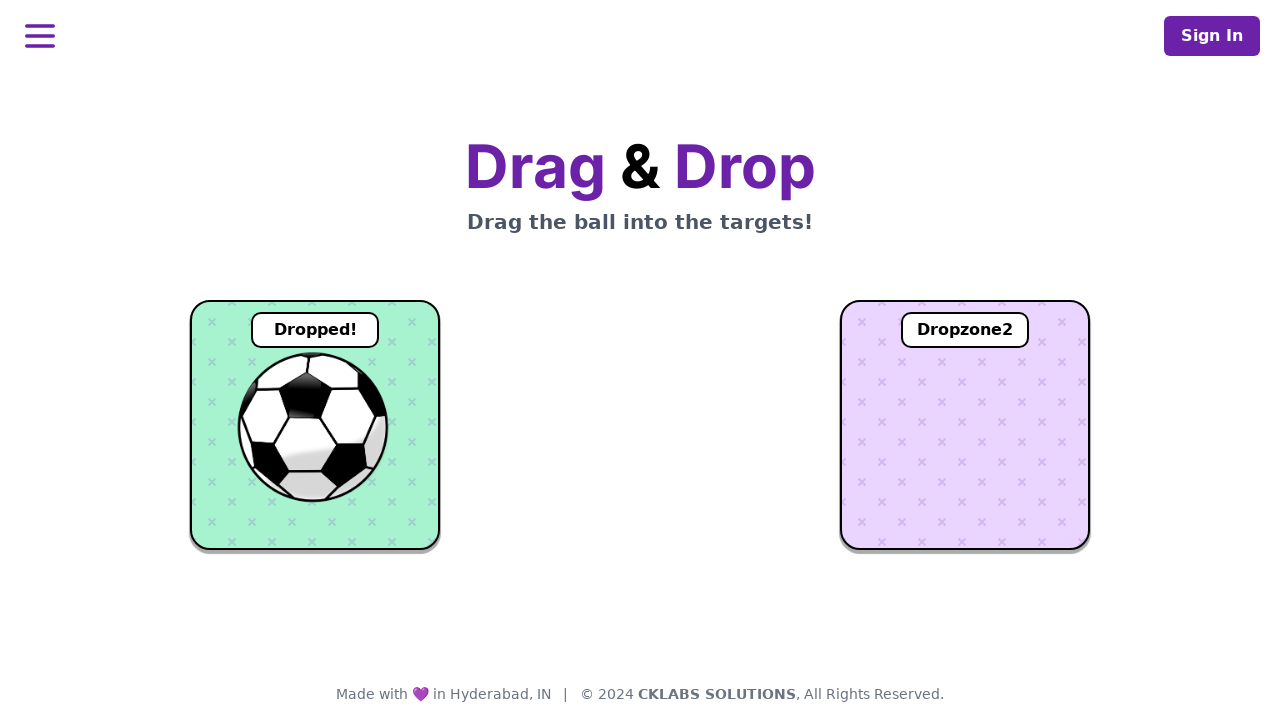

Located the second drop zone
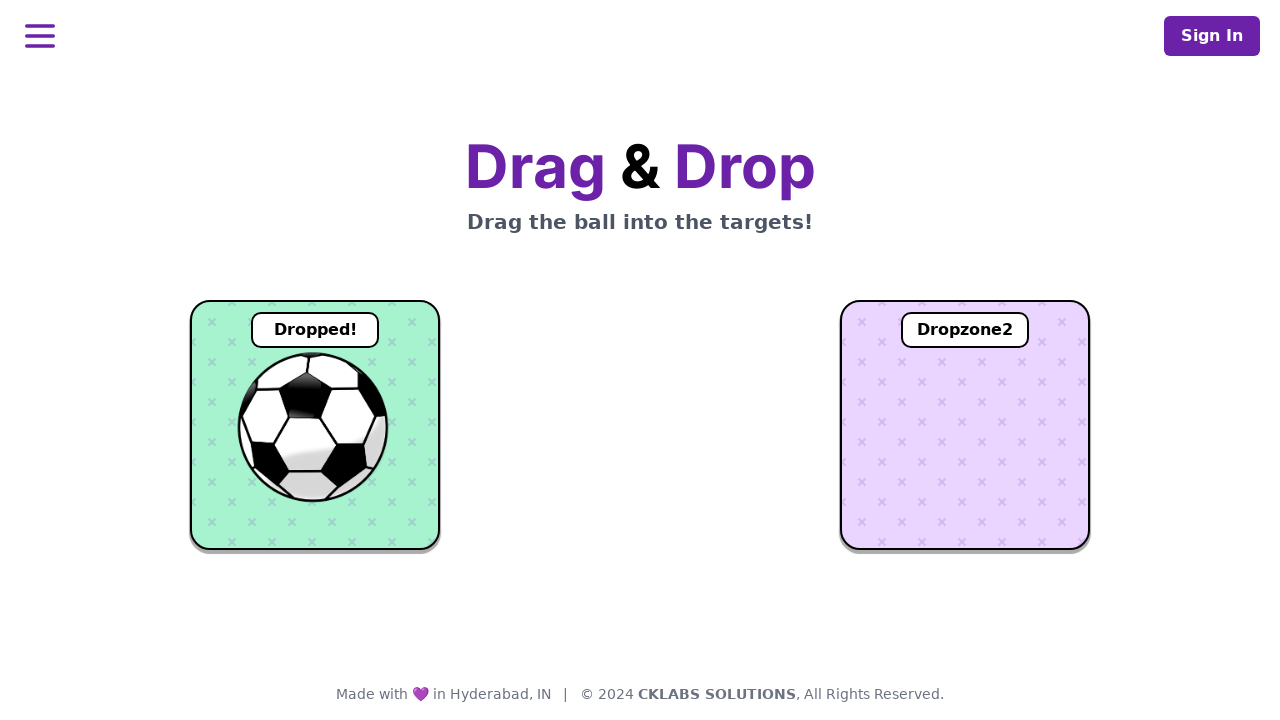

Dragged ball to dropzone 2 at (965, 425)
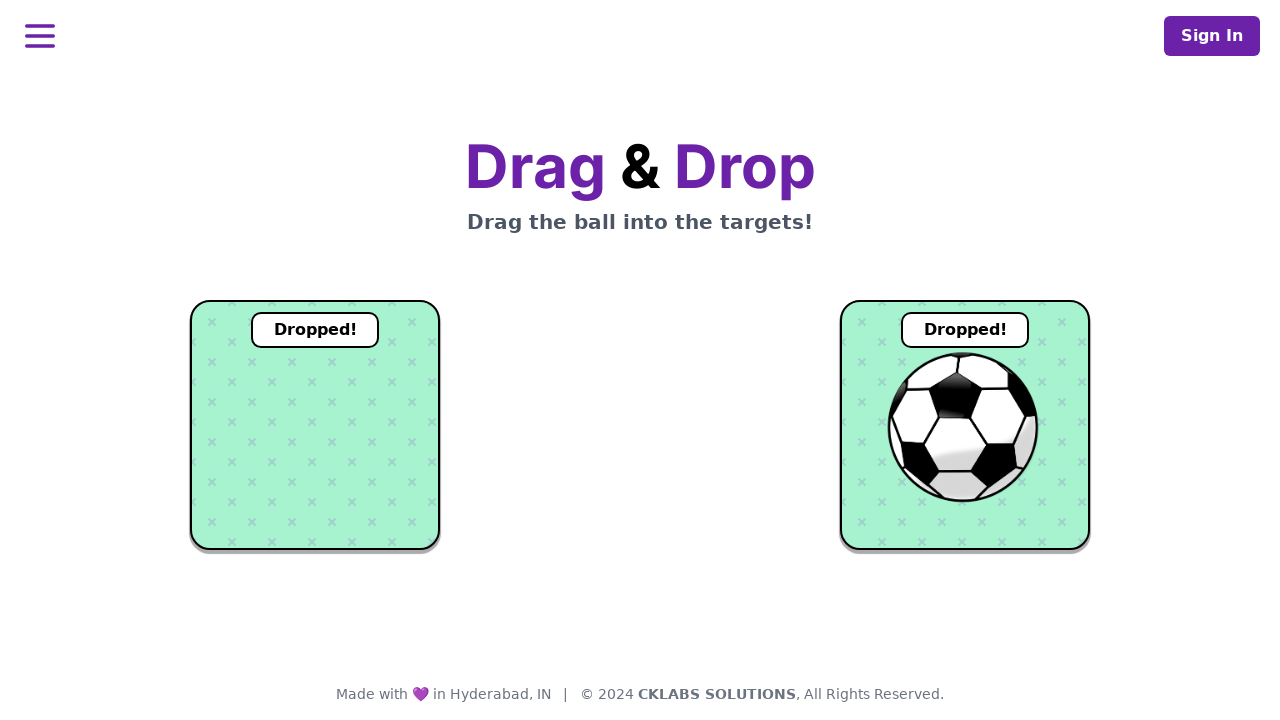

Waited for drop to register in dropzone 2
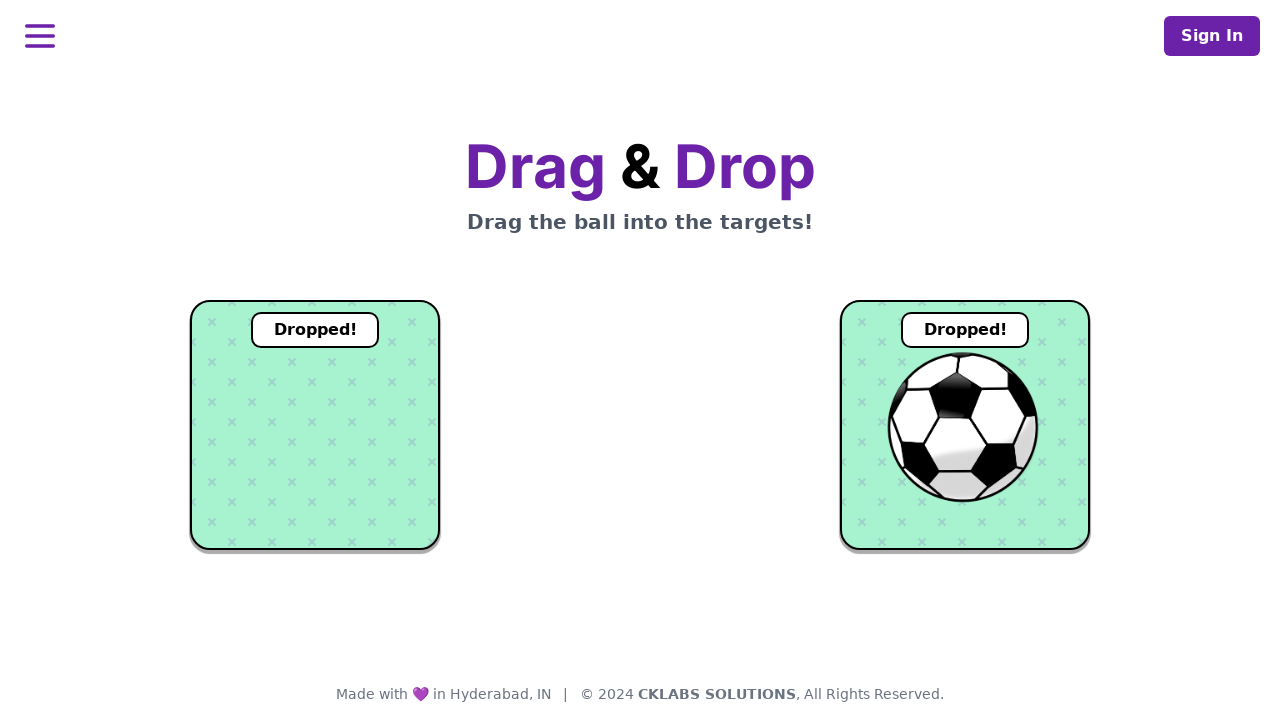

Located dropzone 2 text element
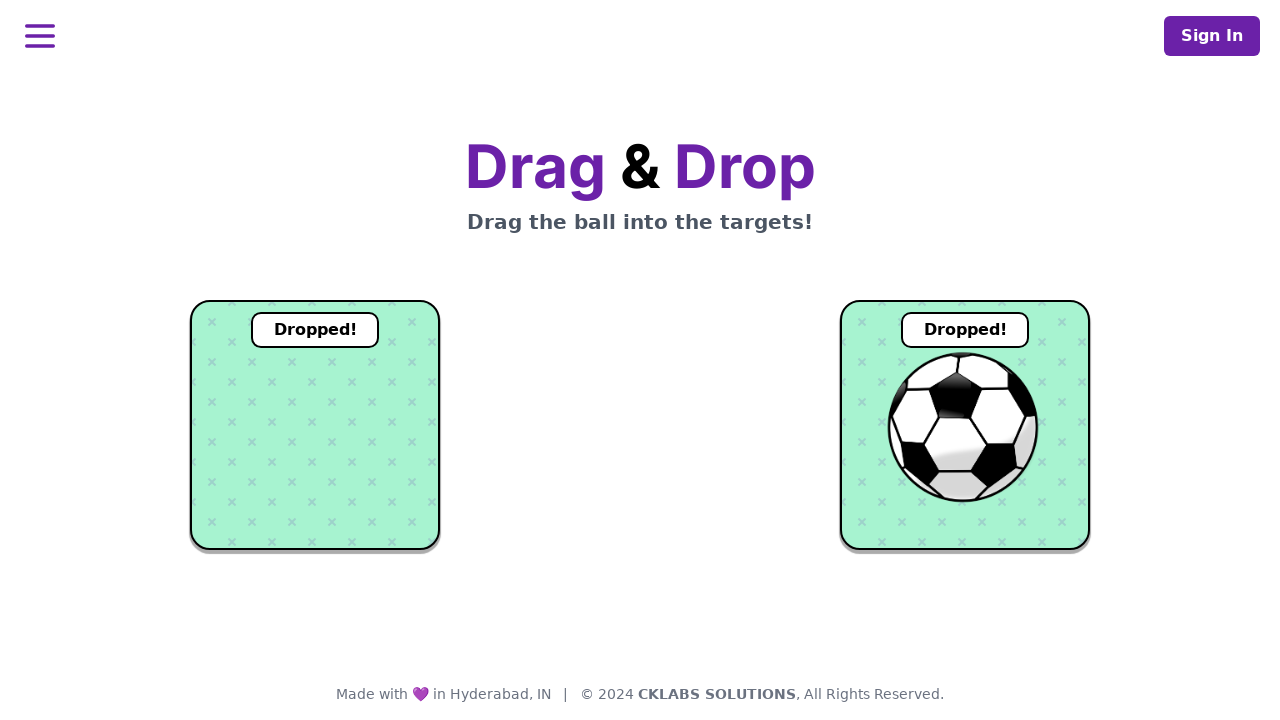

Verified ball was successfully dropped in dropzone 2 - text shows 'Dropped!'
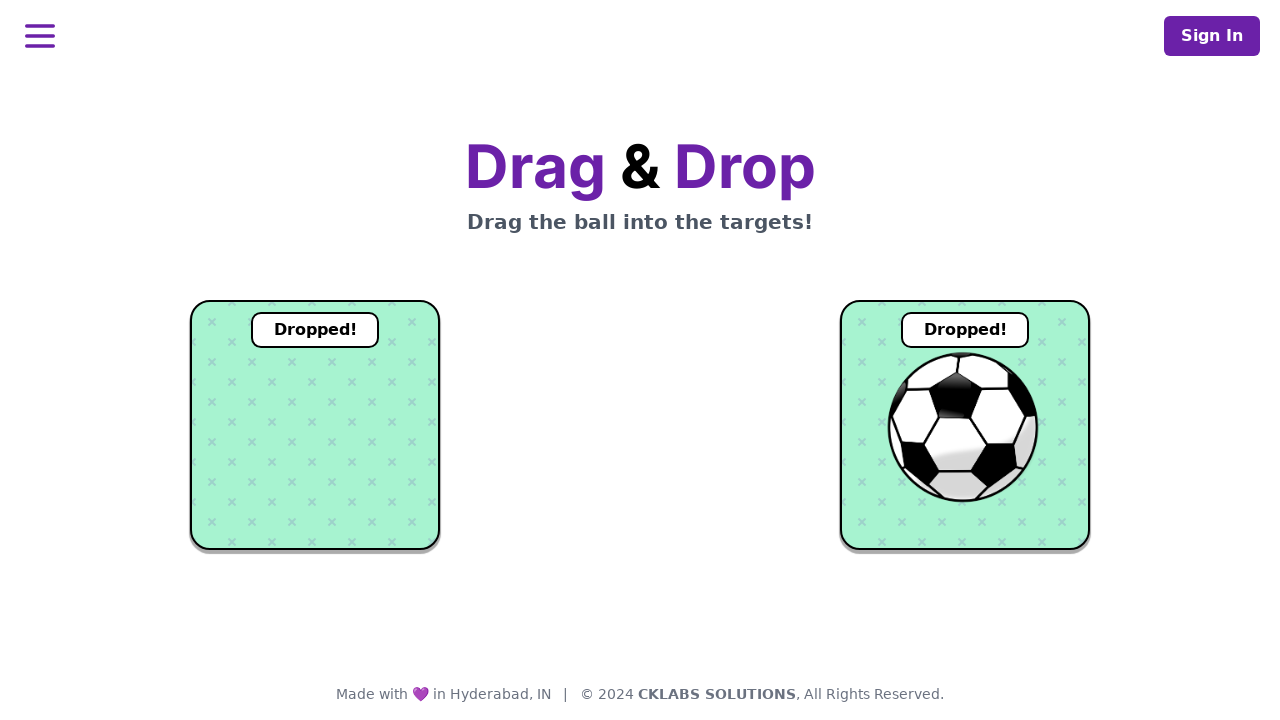

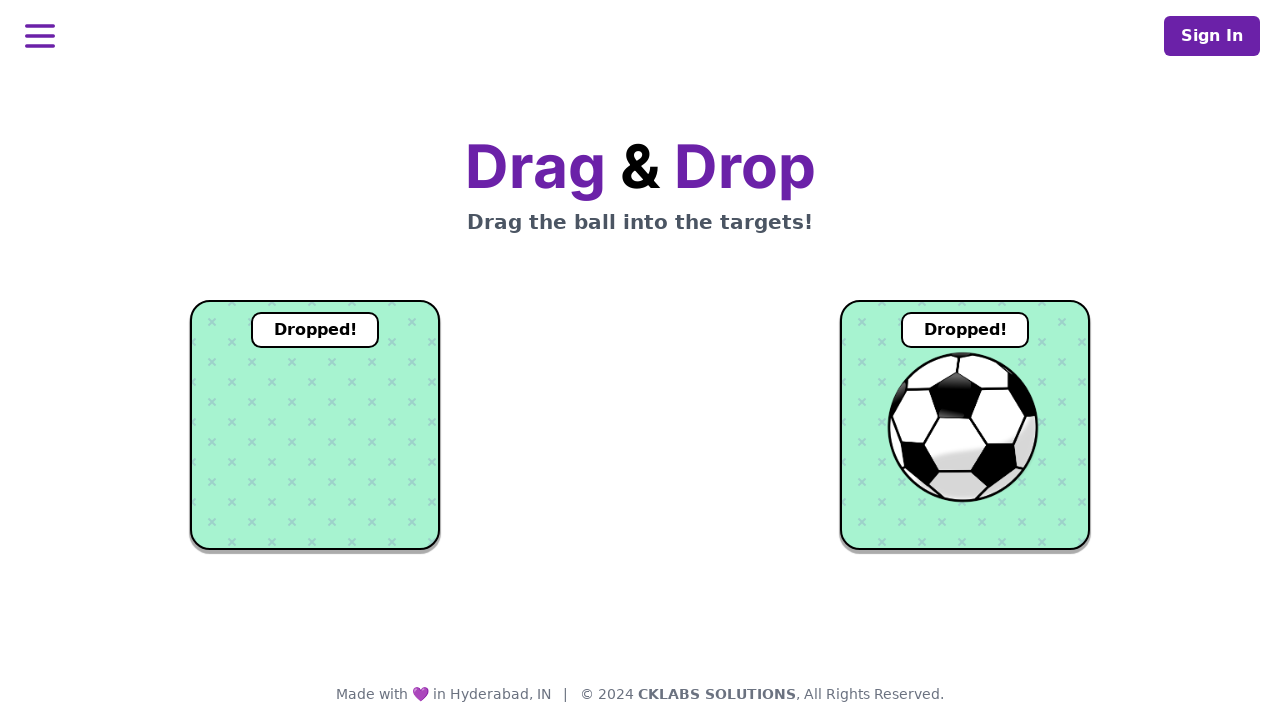